Extracts and verifies text from a specific cell in a web table

Starting URL: https://rahulshettyacademy.com/AutomationPractice/#

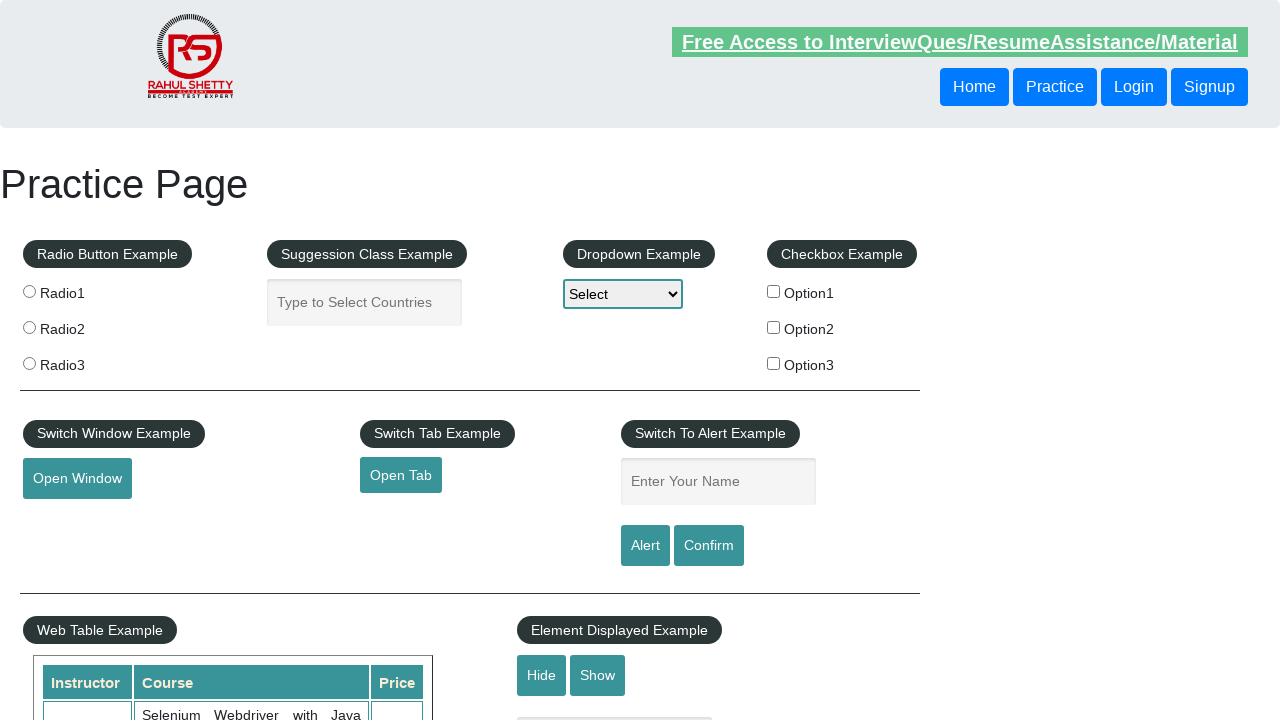

Navigated to AutomationPractice page
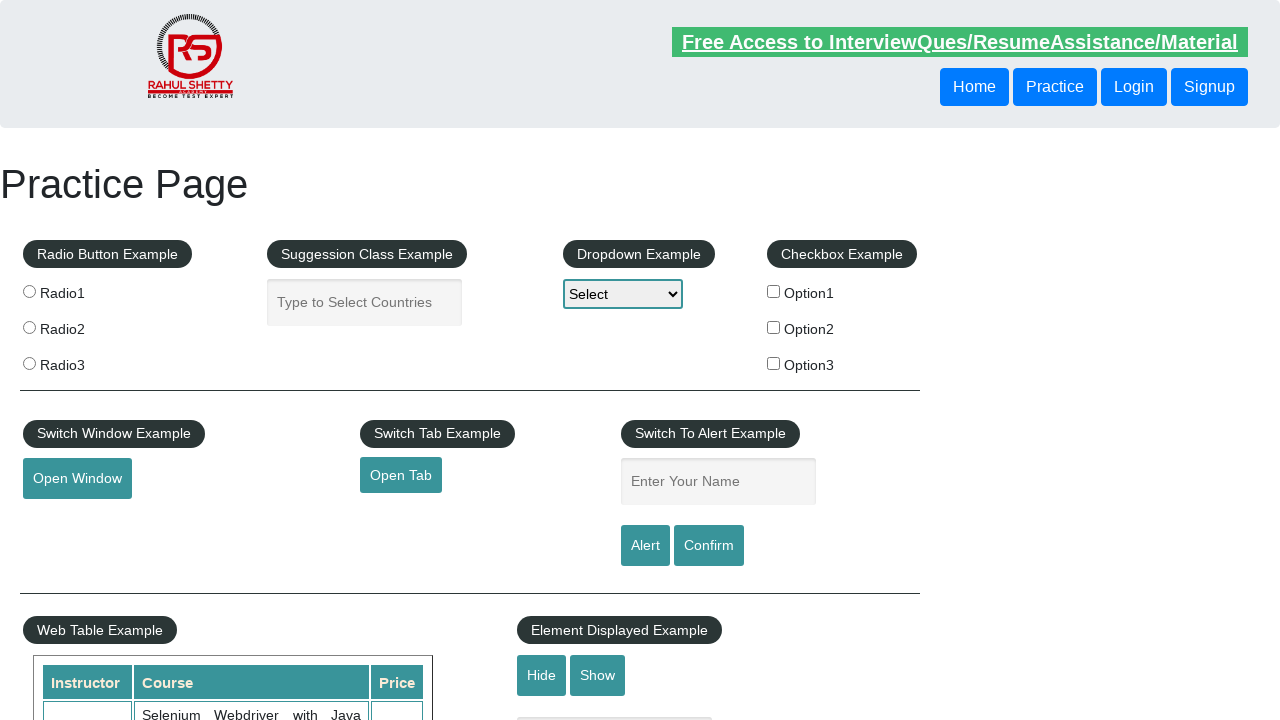

Extracted text from table cell at row 7, column 3
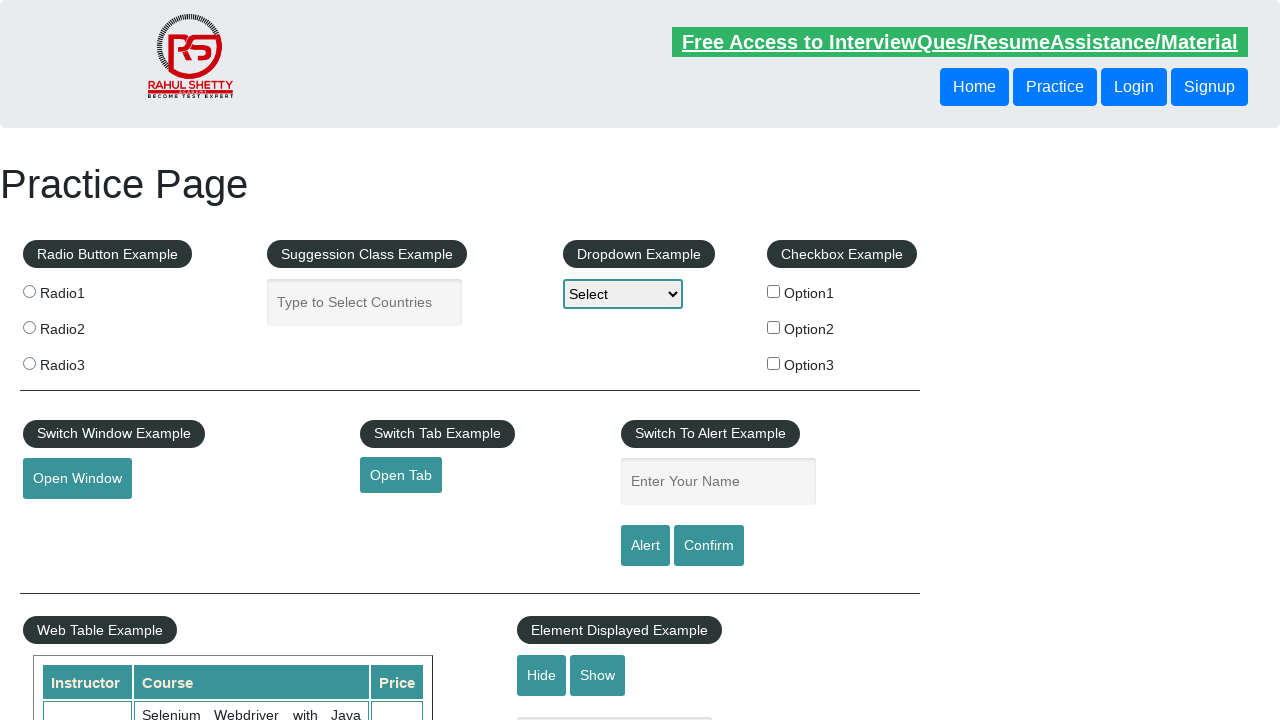

Printed extracted text: 35
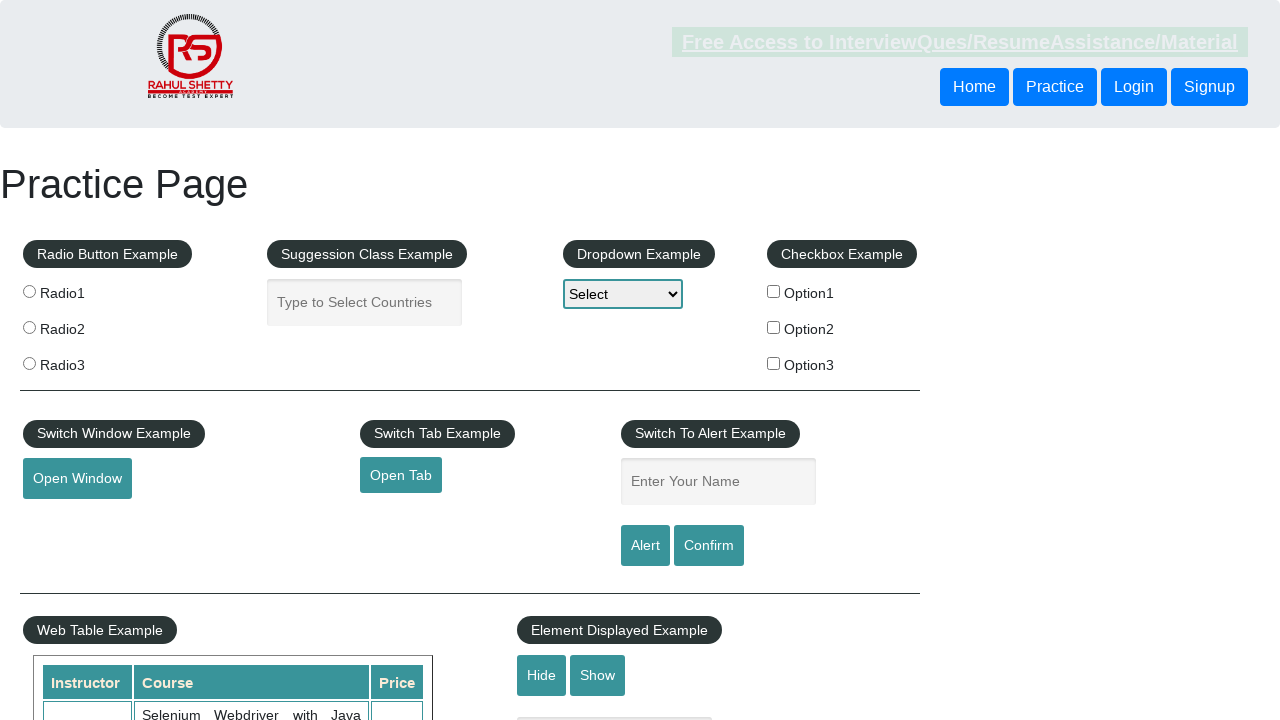

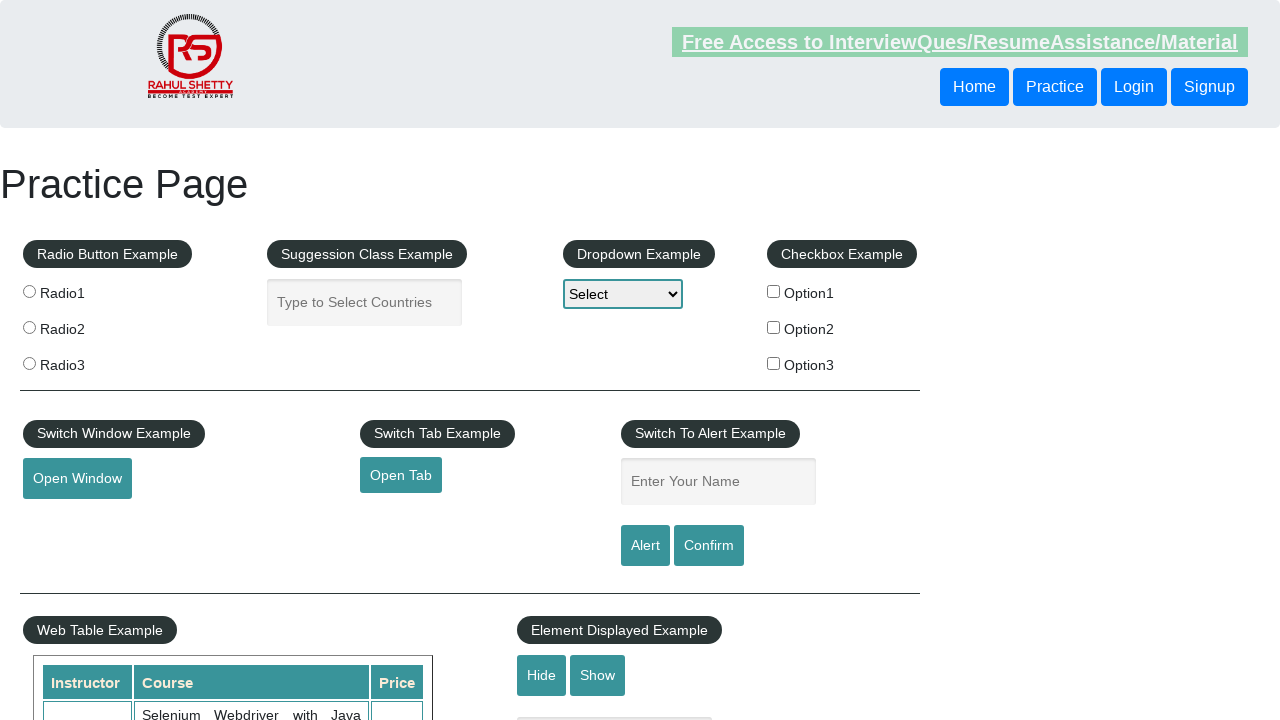